Navigates to a demo page with broken links and images, and verifies that image and link elements are present on the page

Starting URL: https://demoqa.com/broken

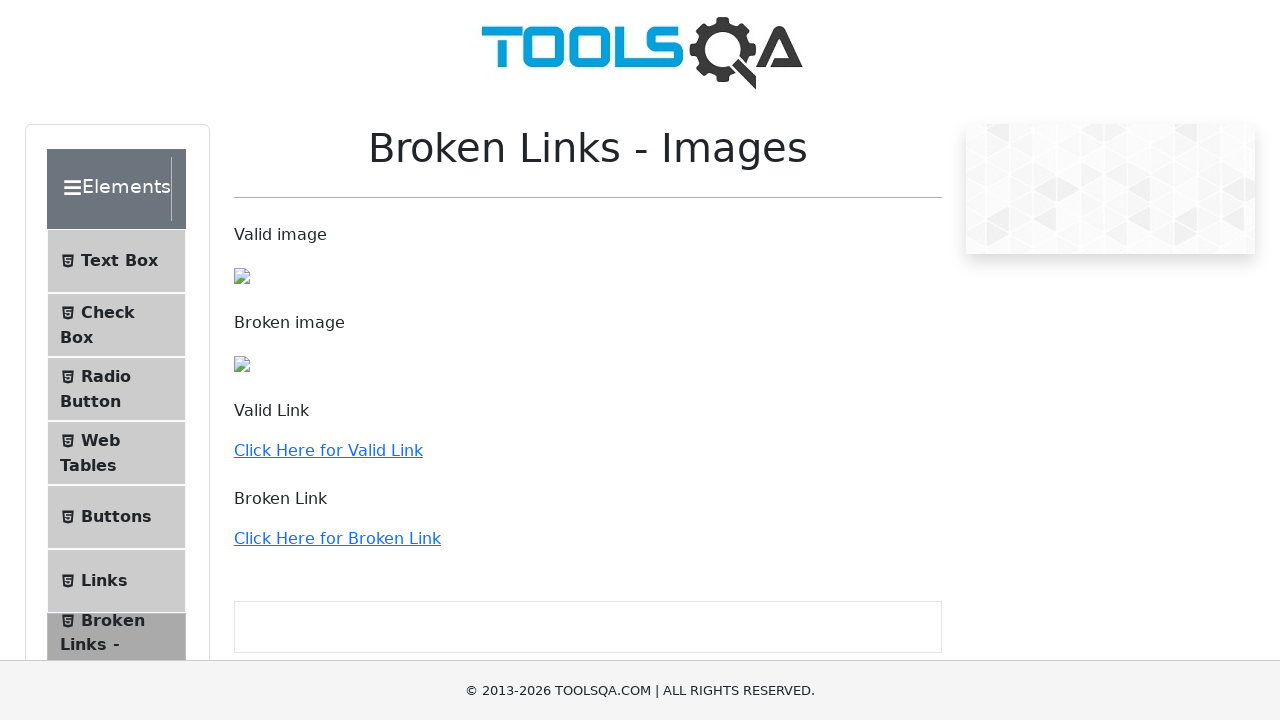

Navigated to broken links and images demo page
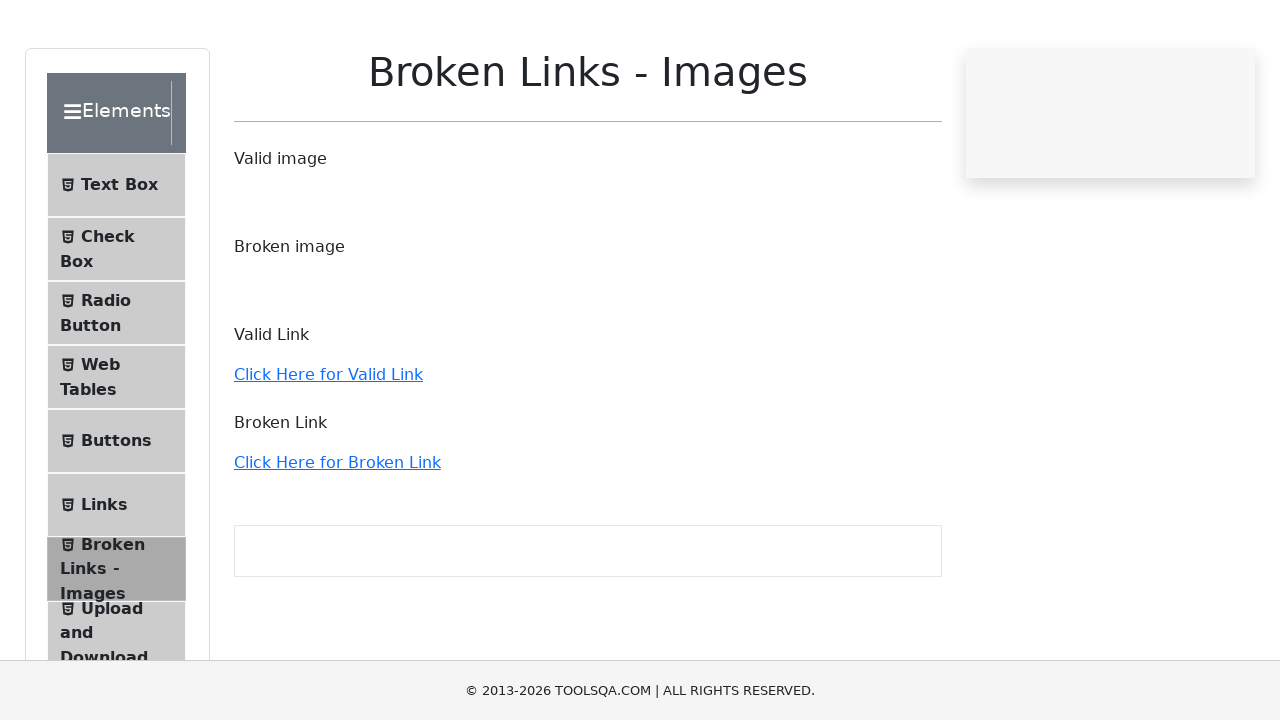

Waited for image elements to load on page
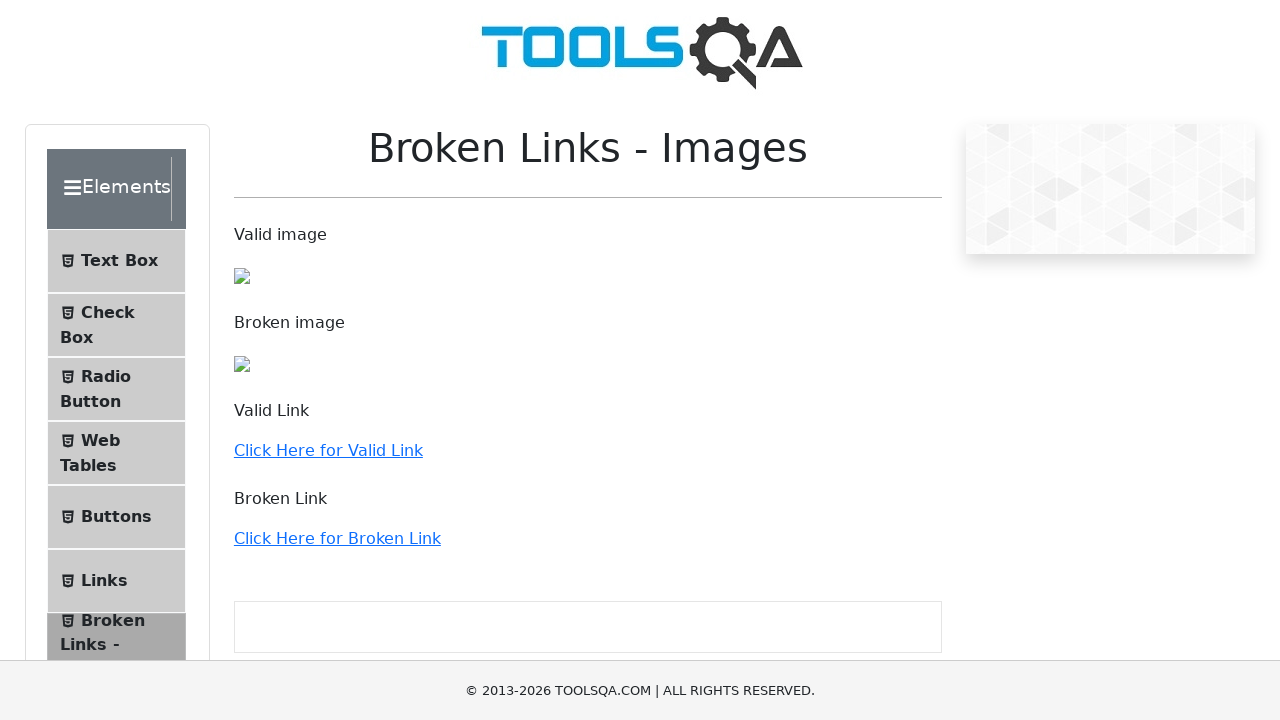

Located all image elements - found 3 images
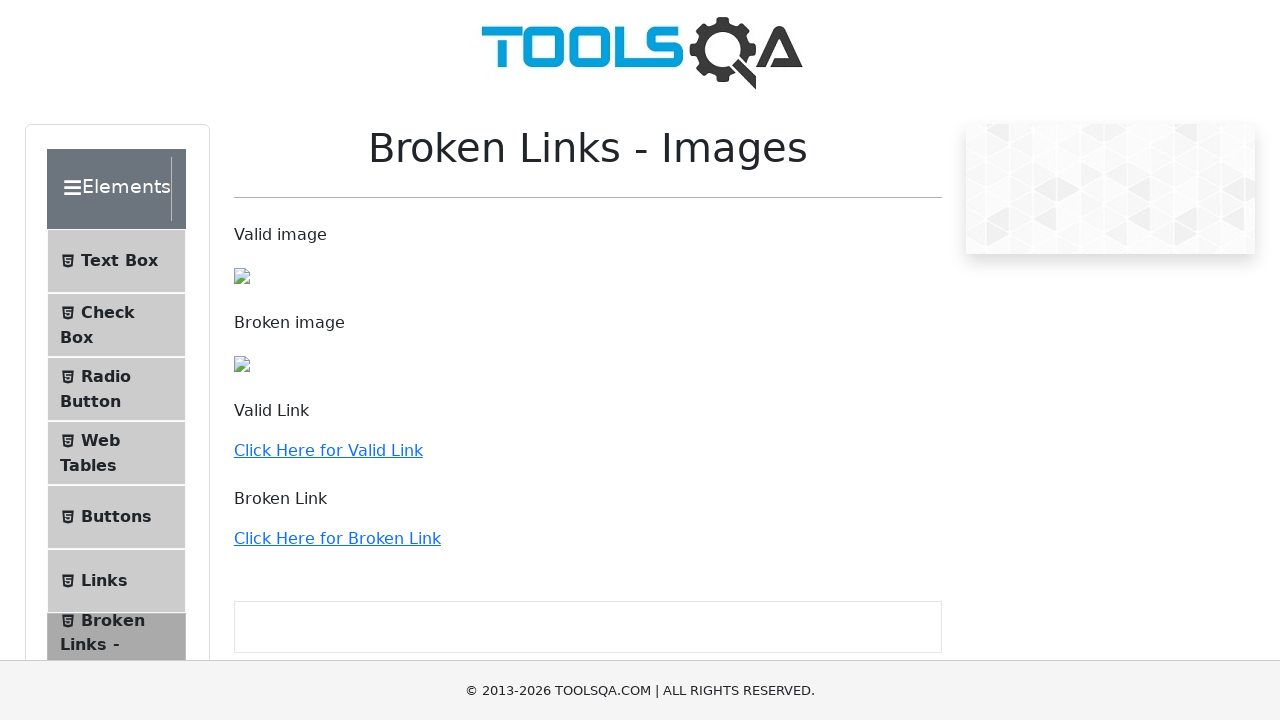

Verified that at least one image exists on page
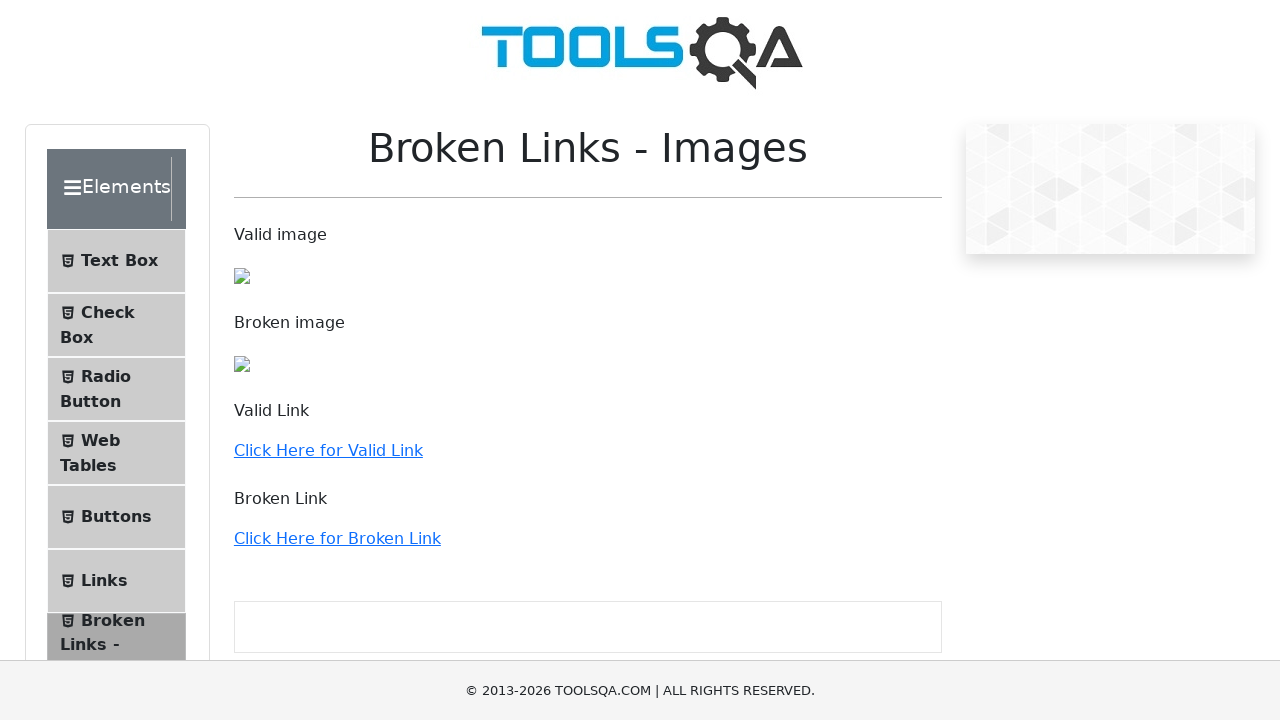

Located all link elements - found 36 links
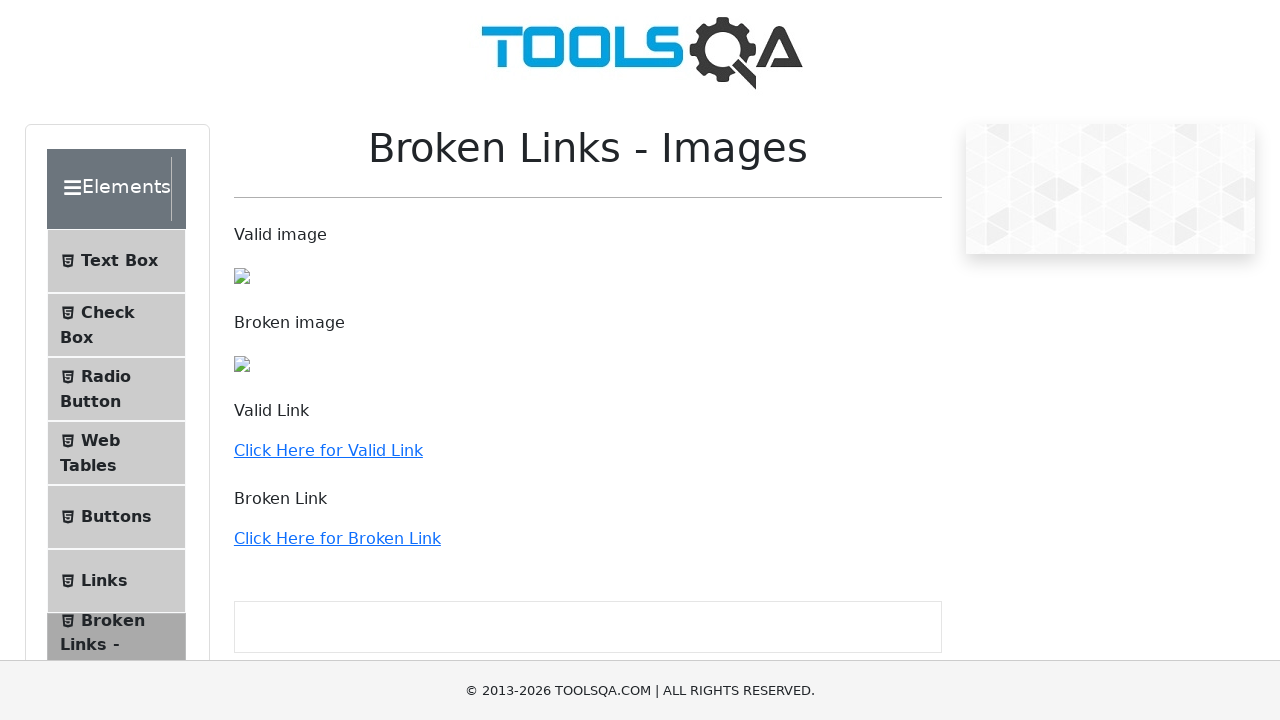

Verified that at least one link exists on page
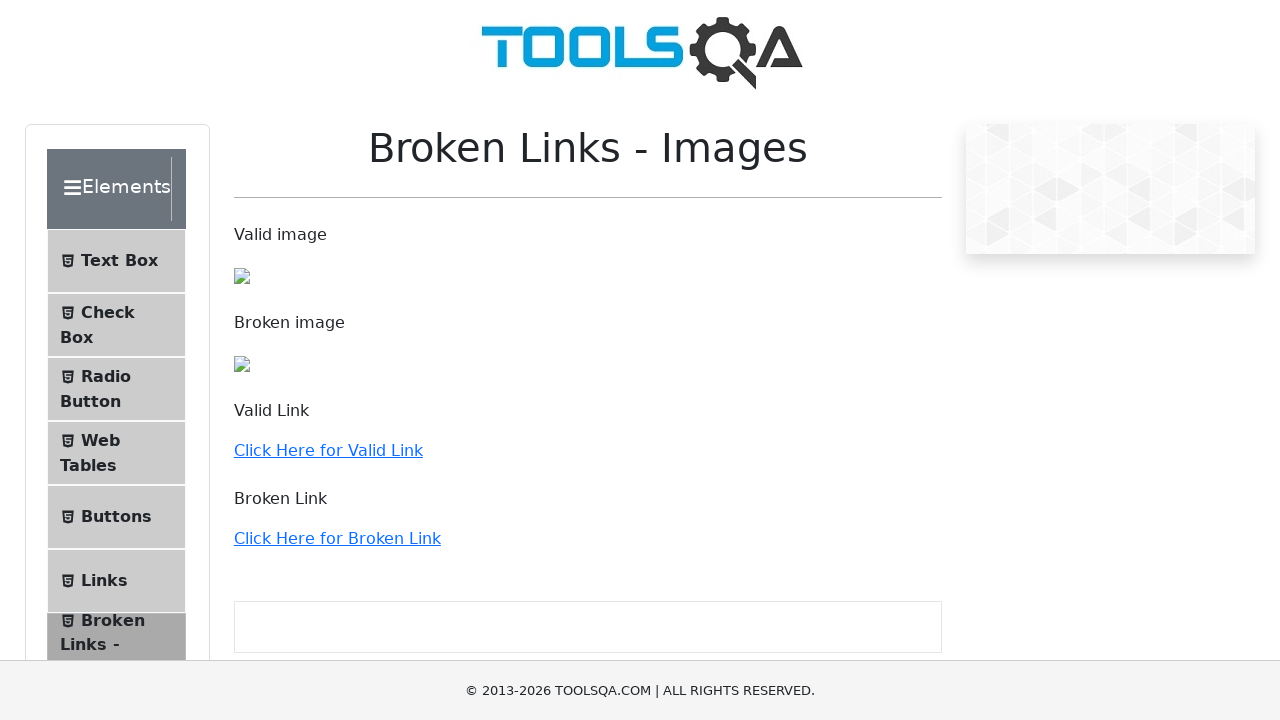

Verified that broken image (Toolsqa.jpg) is present on page
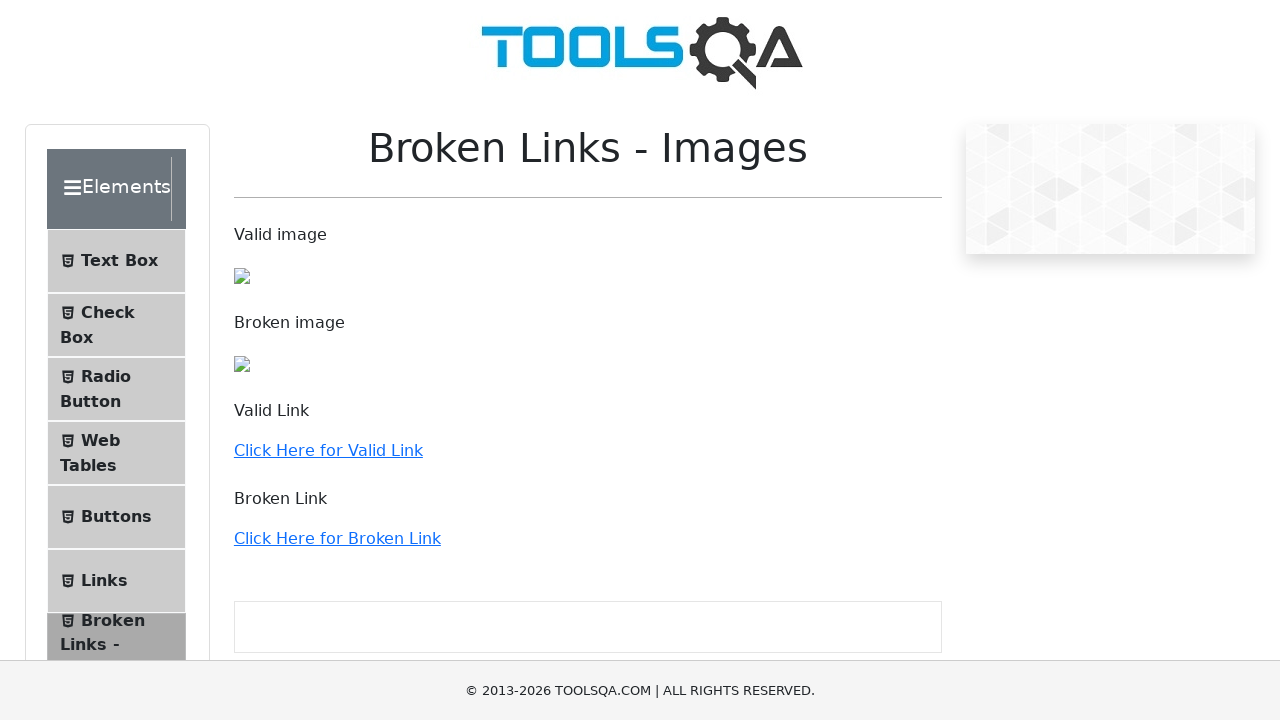

Verified that valid image (Toolsqa_1.jpg) is present on page
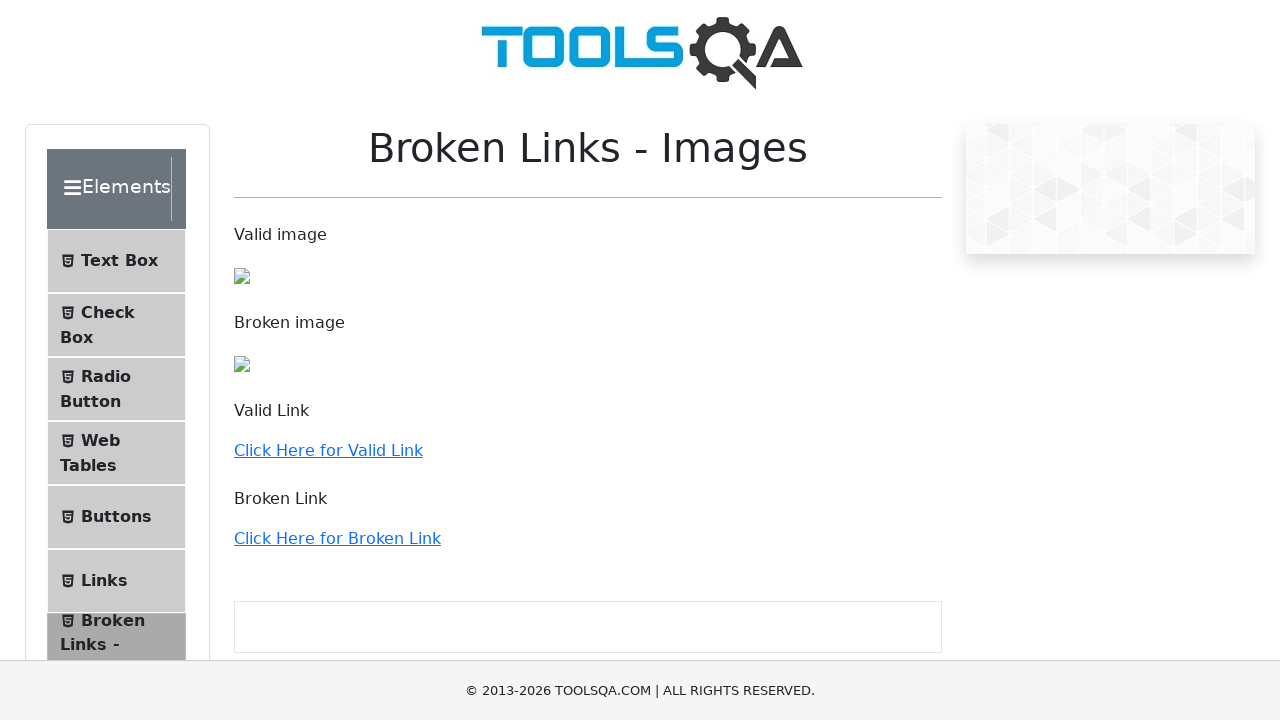

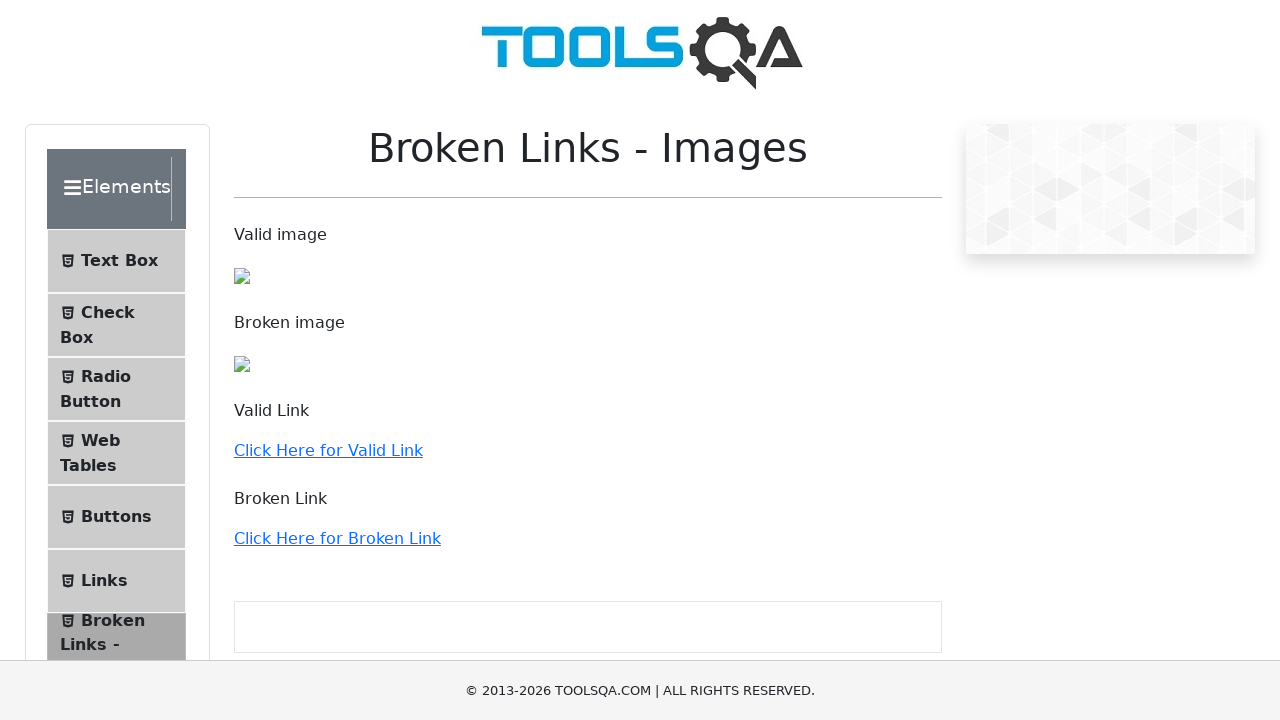